Tests that an error message is displayed when attempting to login without entering a username

Starting URL: https://www.saucedemo.com

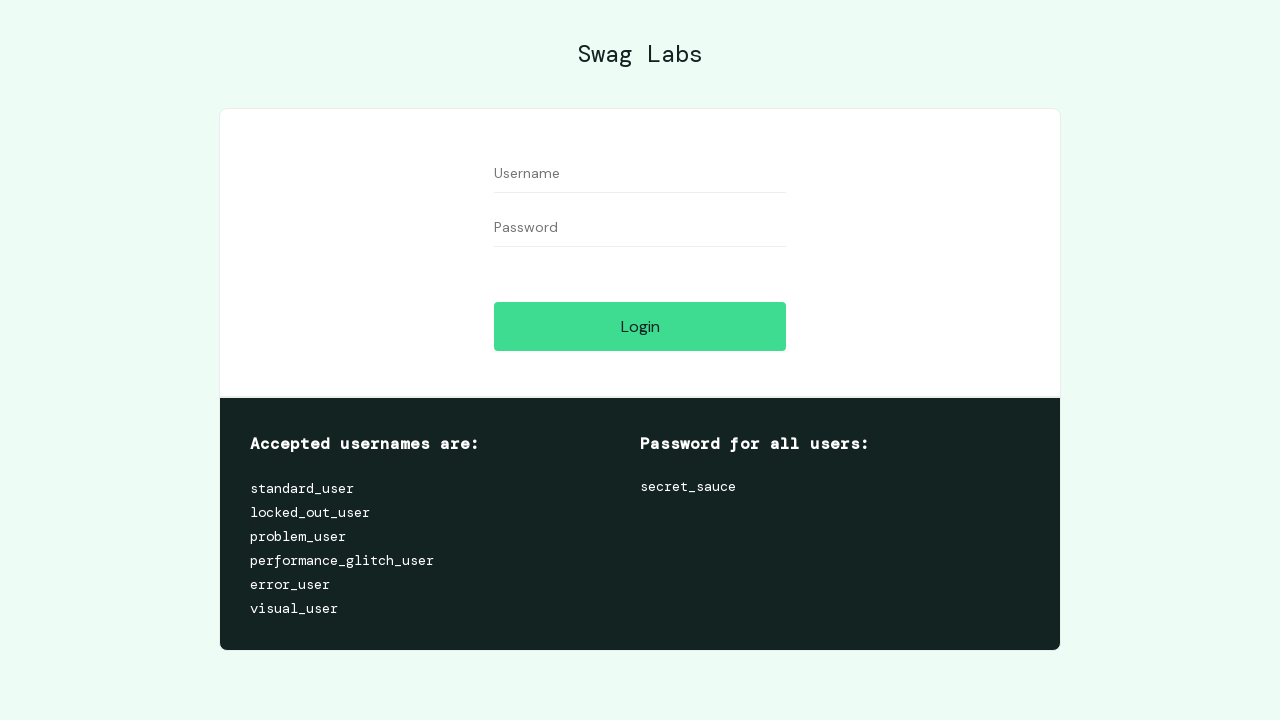

Navigated to Sauce Demo login page
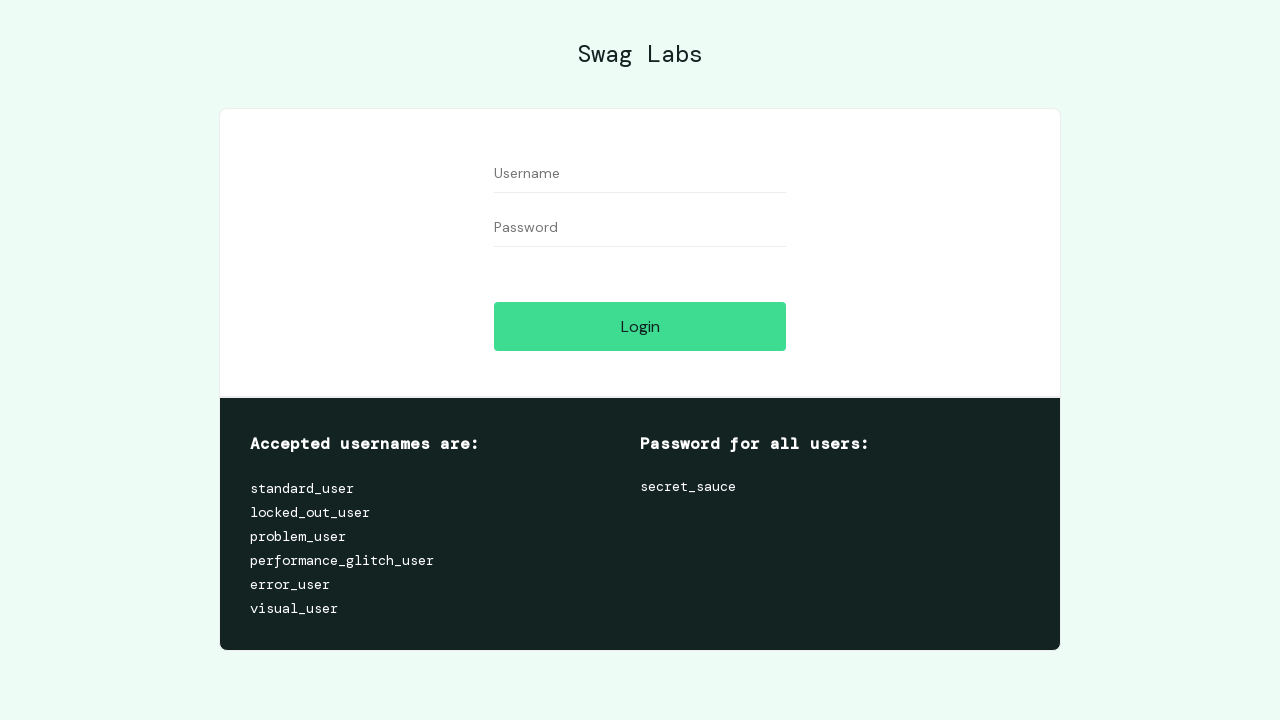

Clicked login button without entering username or password at (640, 326) on #login-button
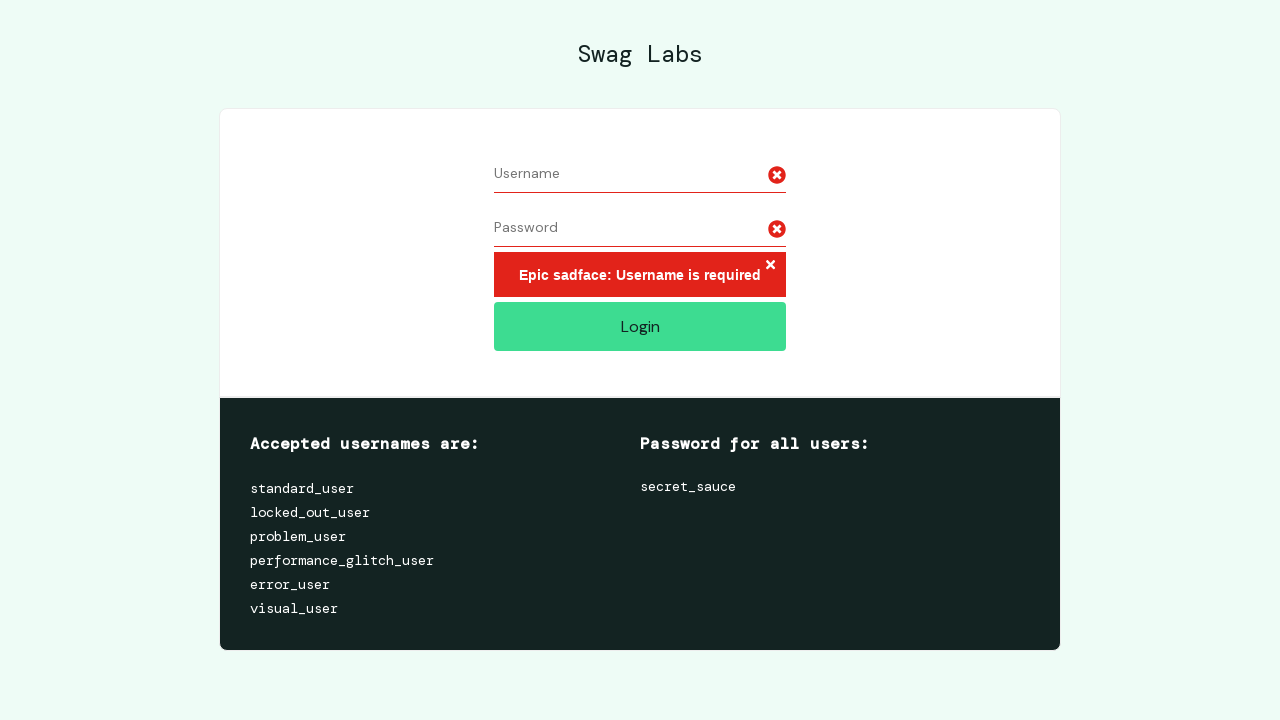

Error message container appeared indicating missing credentials
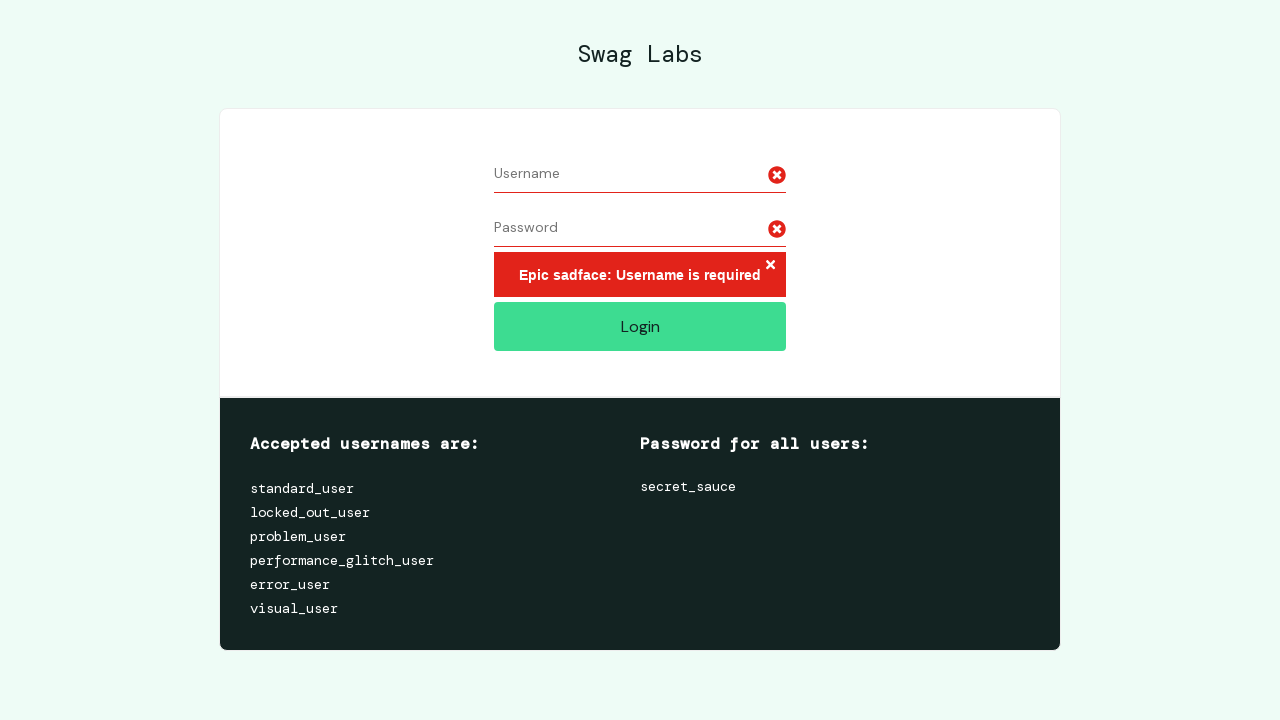

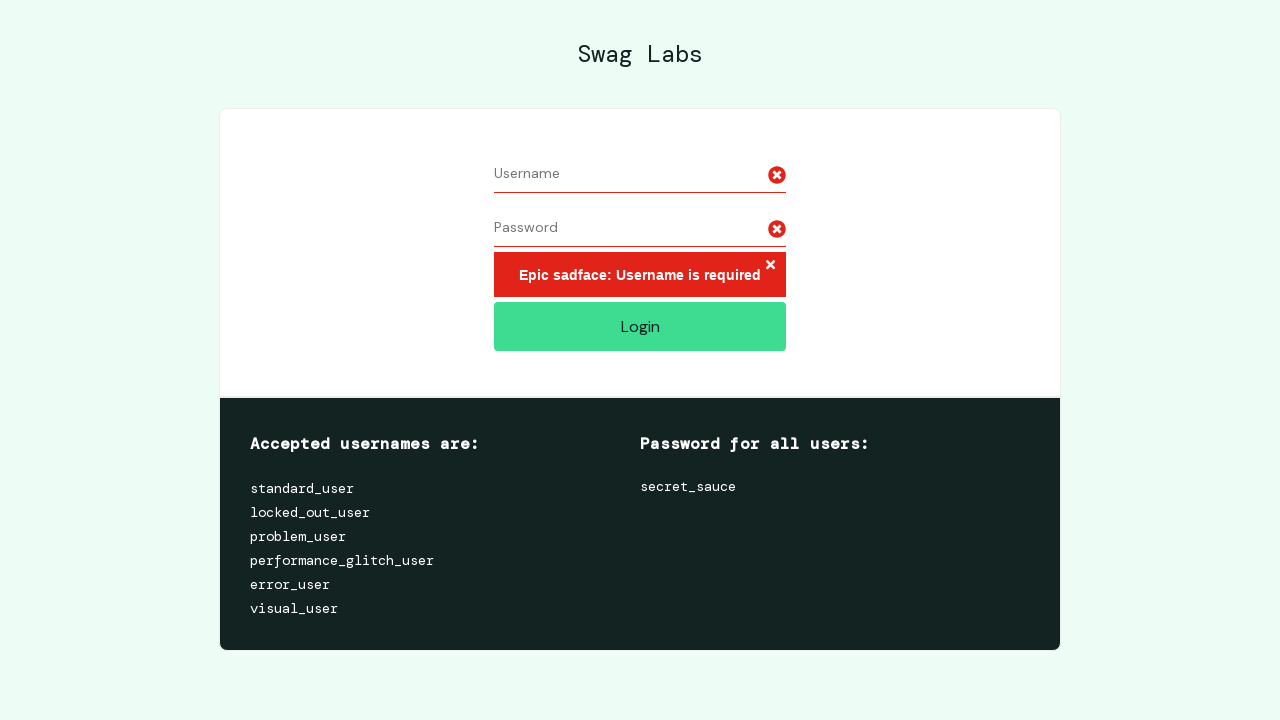